Tests getting text from labels and attributes from form elements, including placeholder text verification and retrieving entered text values

Starting URL: https://www.letskodeit.com/practice

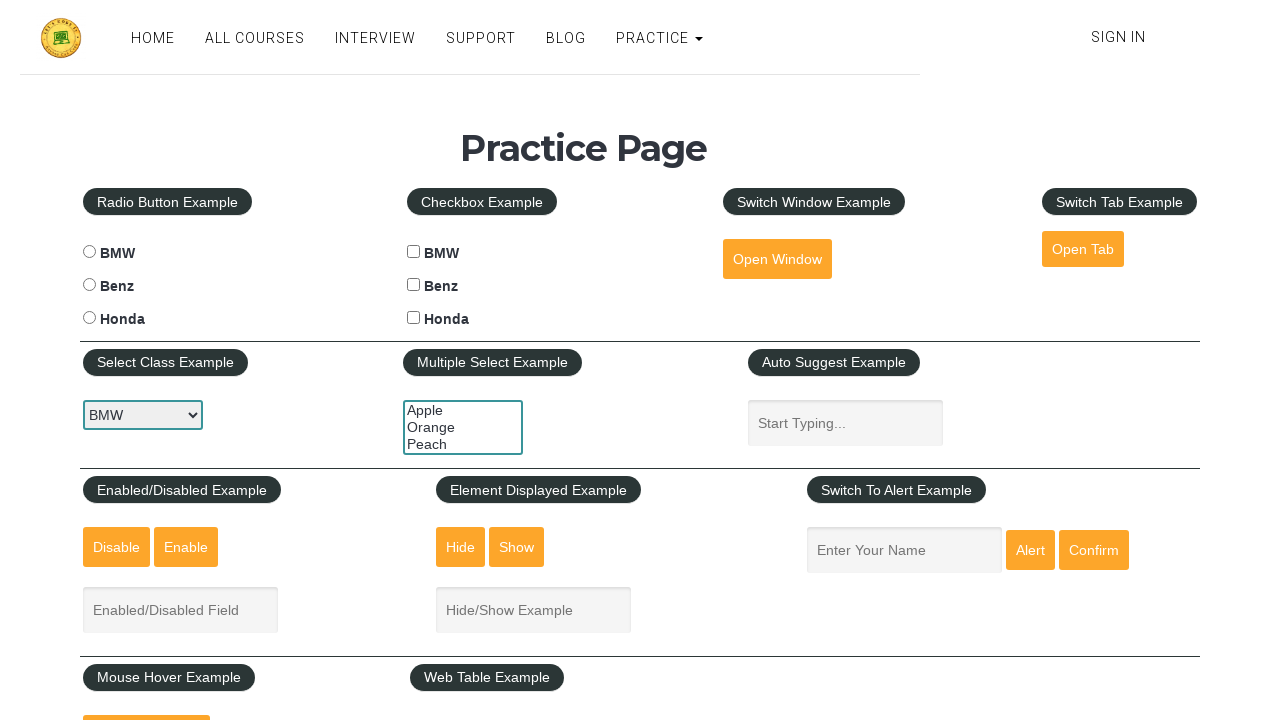

Located Radio Button Example legend
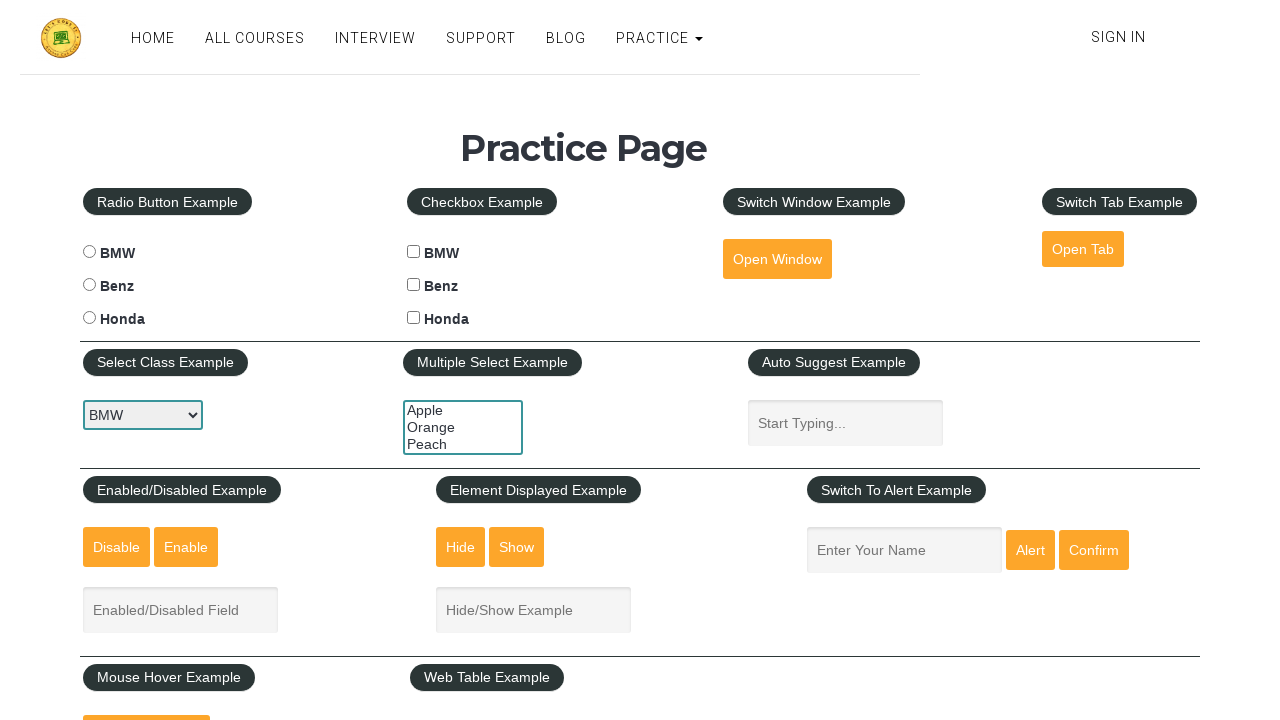

Retrieved text from radio button label: 'Radio Button Example'
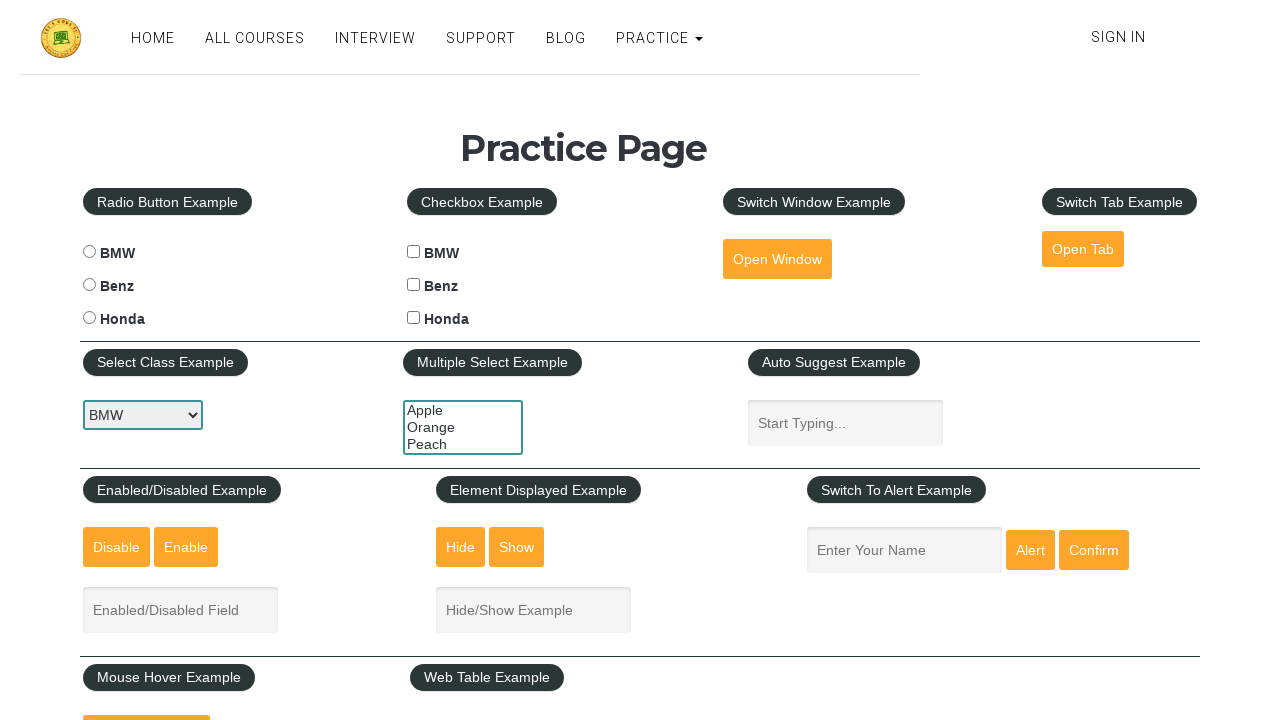

Located display text field
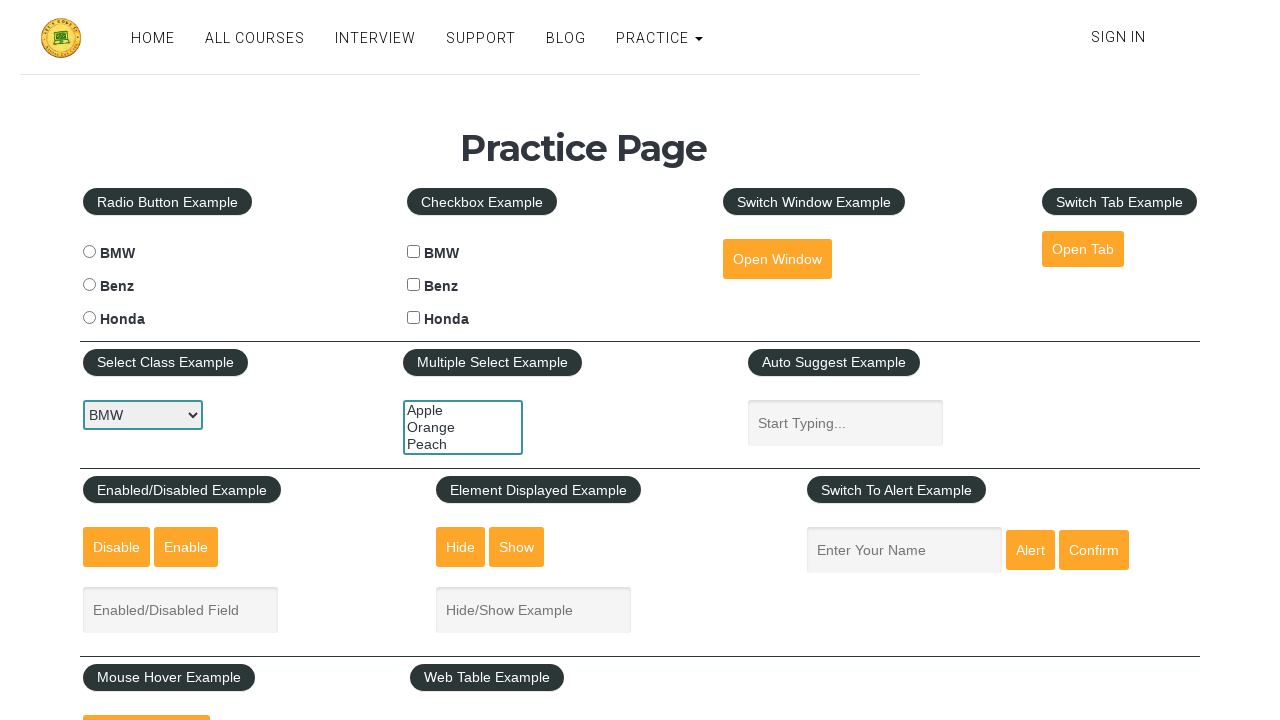

Retrieved placeholder attribute: 'Hide/Show Example'
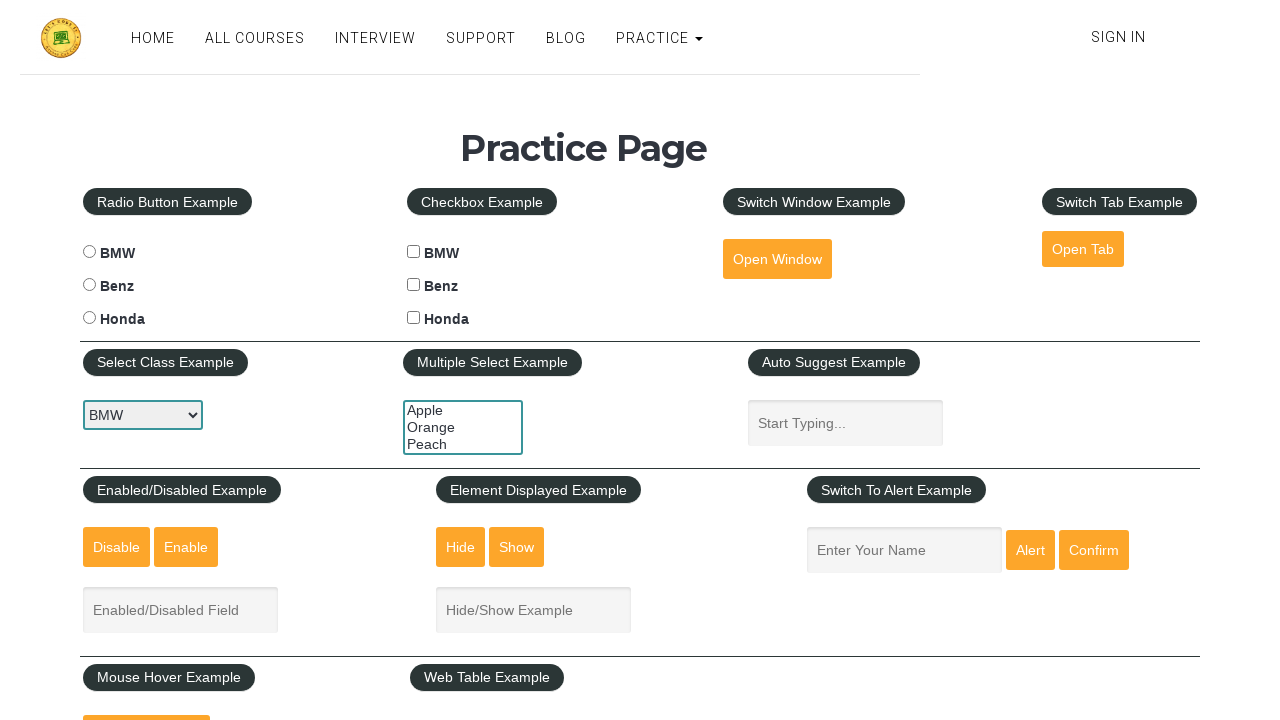

Verified placeholder text contains 'Hide/Show Example'
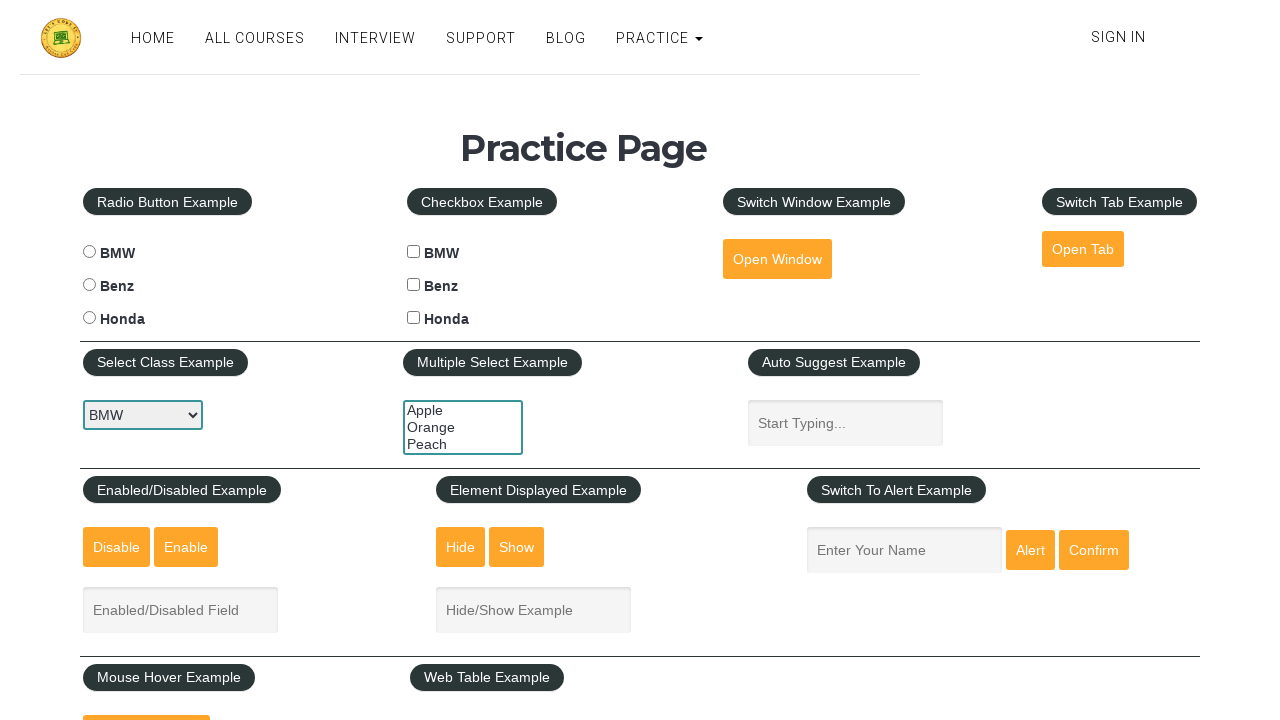

Filled display text field with 'jave' on #displayed-text
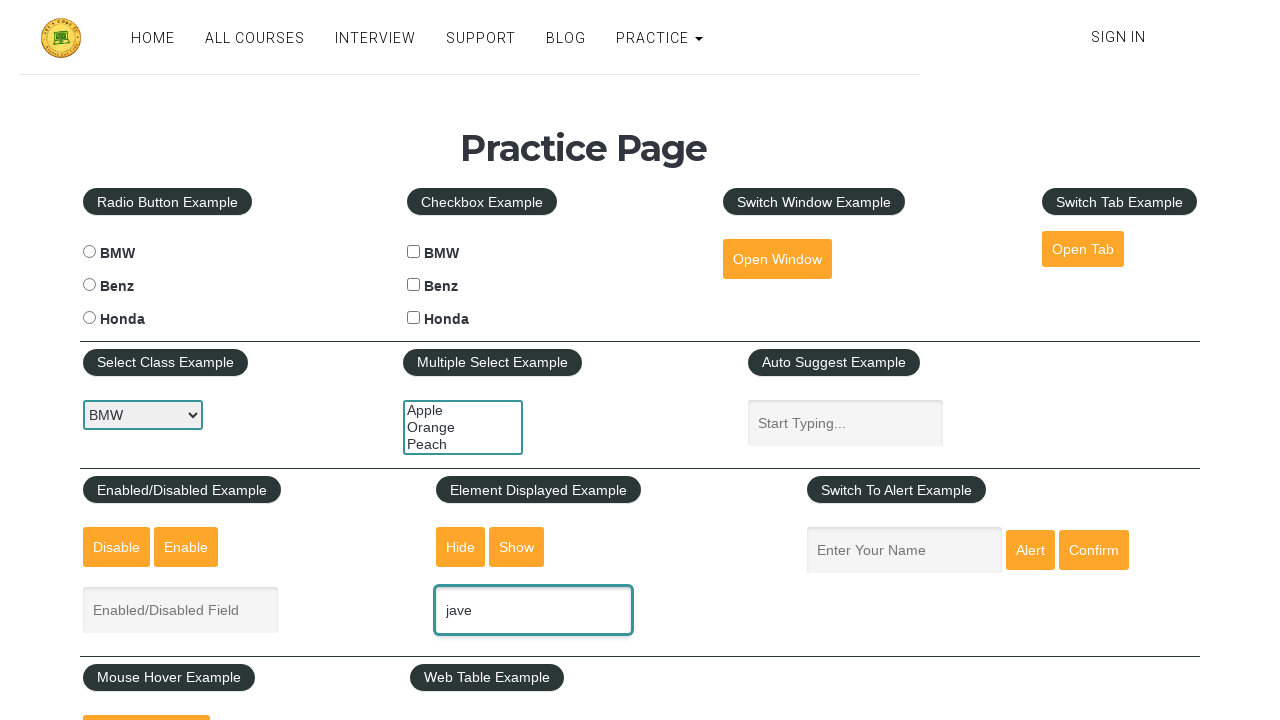

Retrieved entered value from text field: 'None'
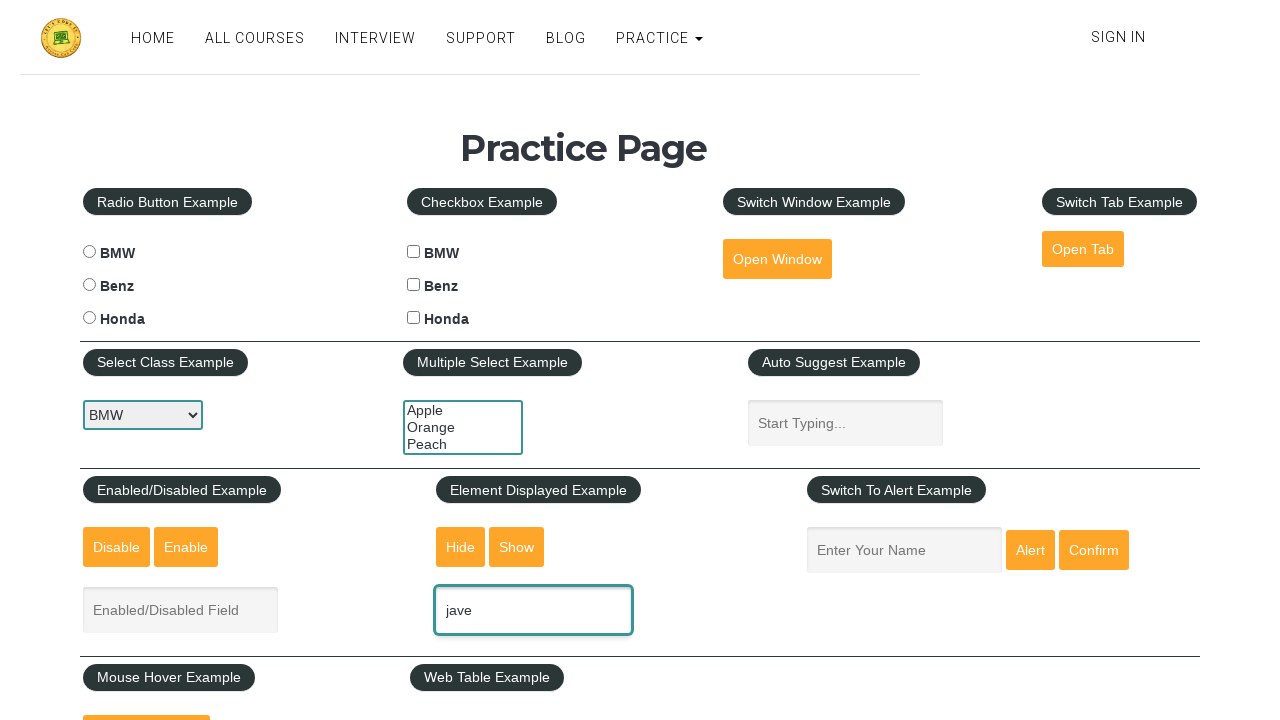

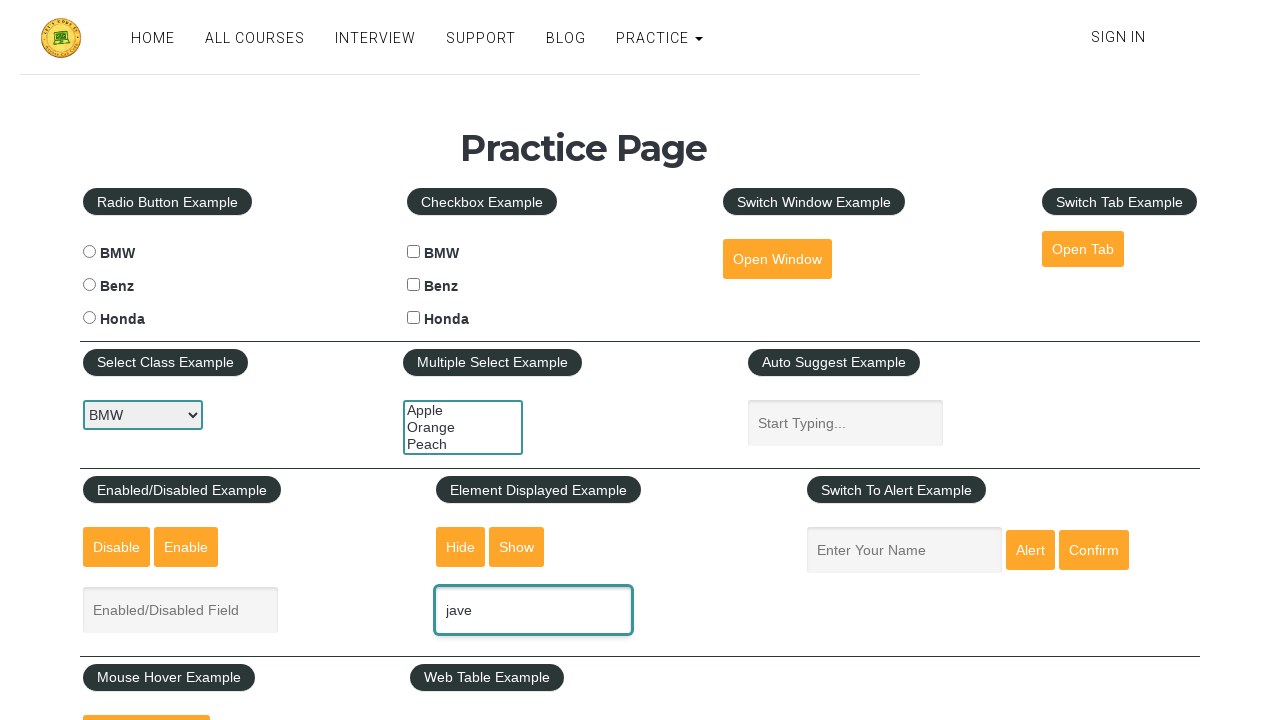